Verifies that the OrangeHRM logo is displayed on the homepage

Starting URL: https://opensource-demo.orangehrmlive.com/

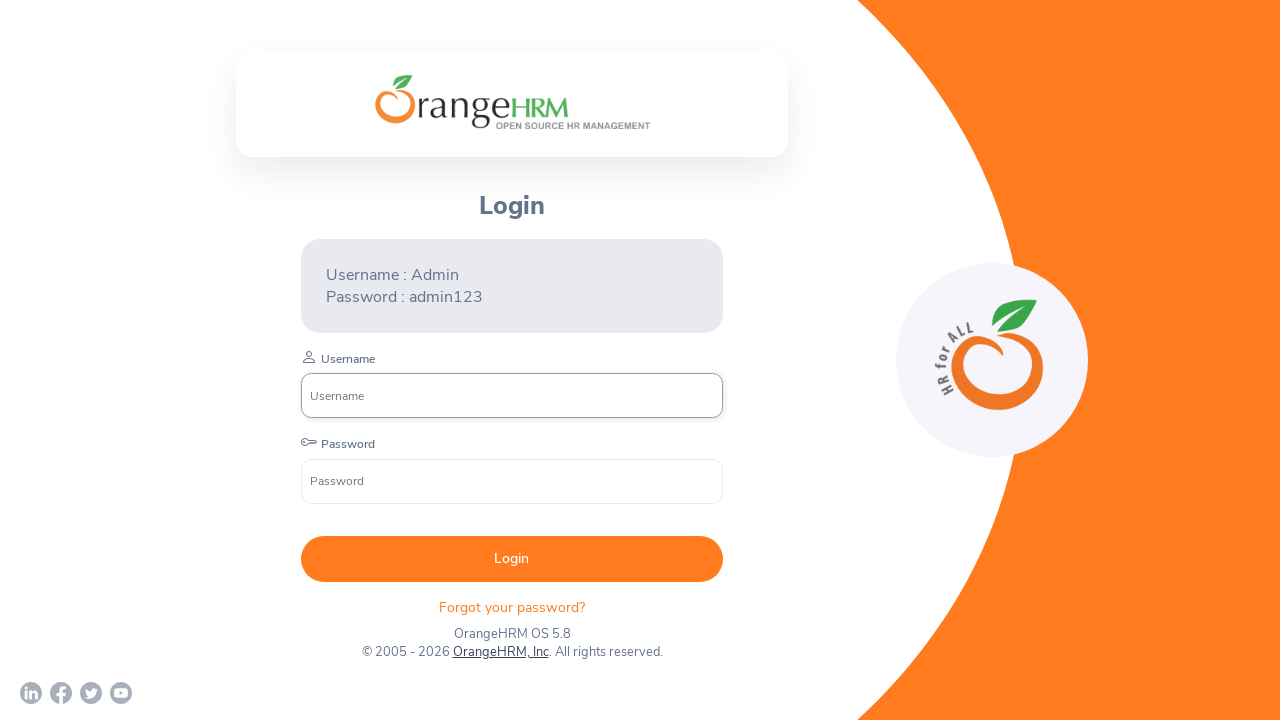

Located logo element using XPath selector
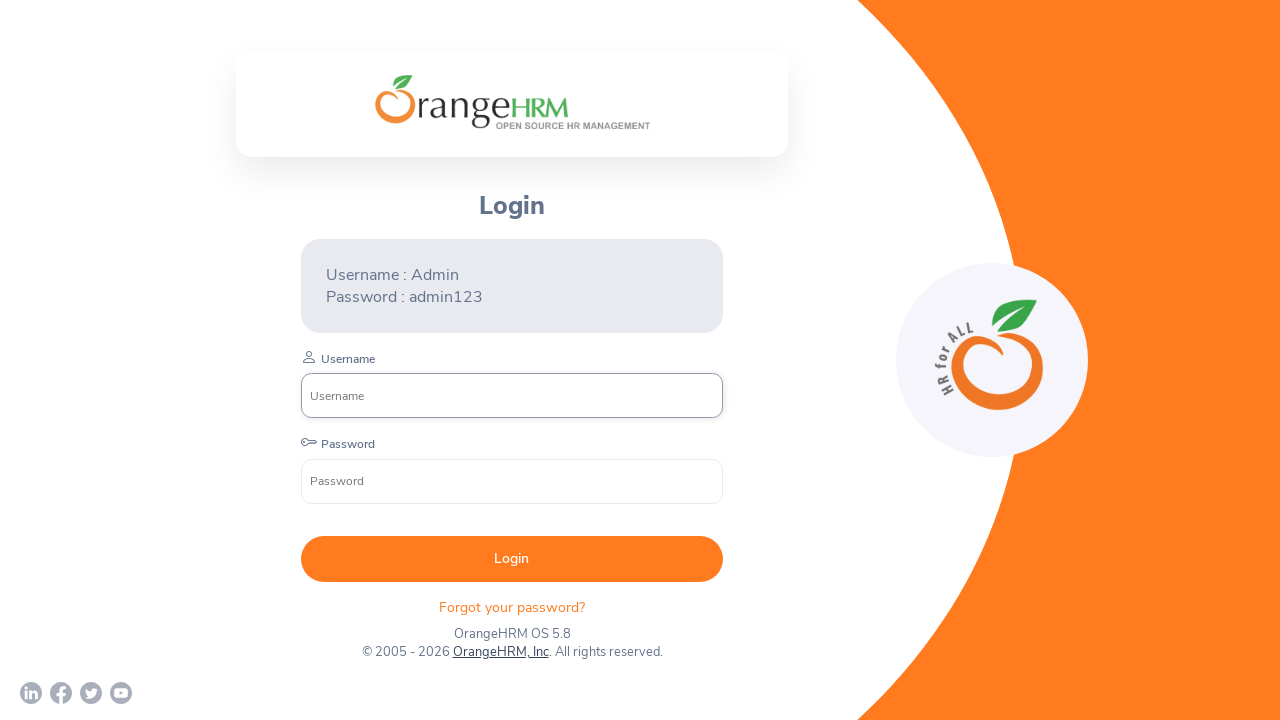

Logo became visible on the page
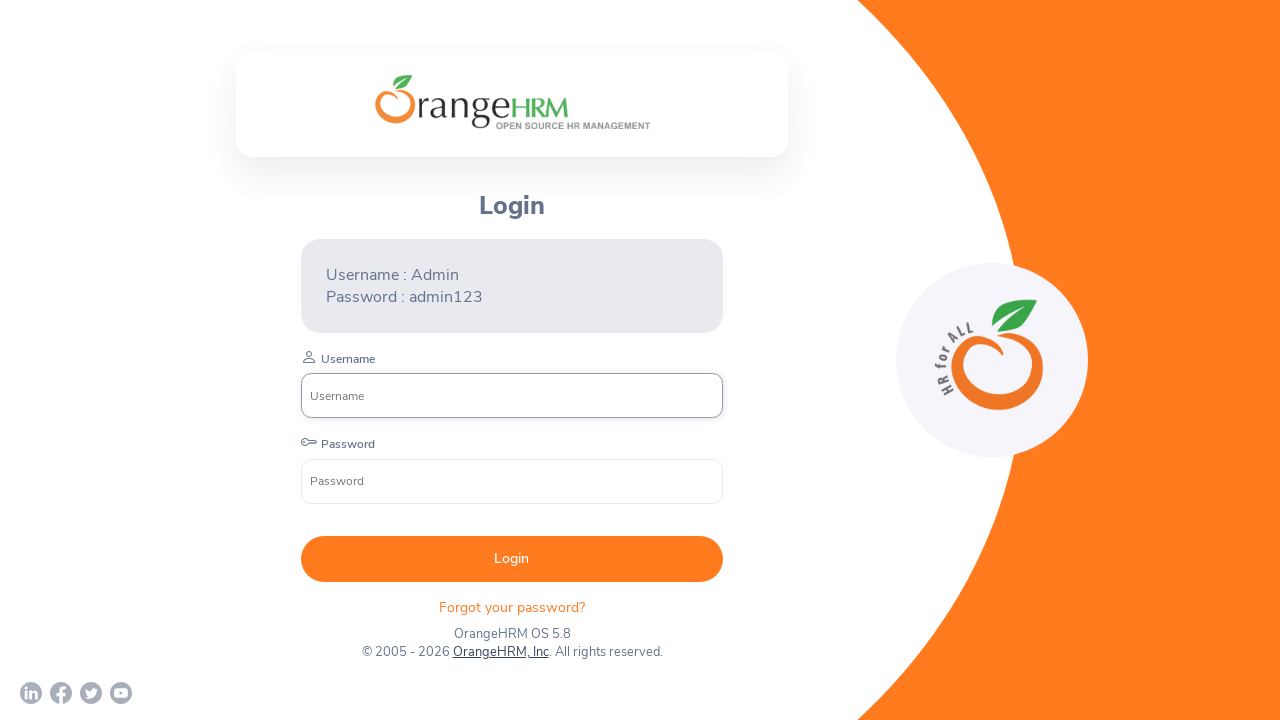

Verified that the OrangeHRM logo is visible on the homepage
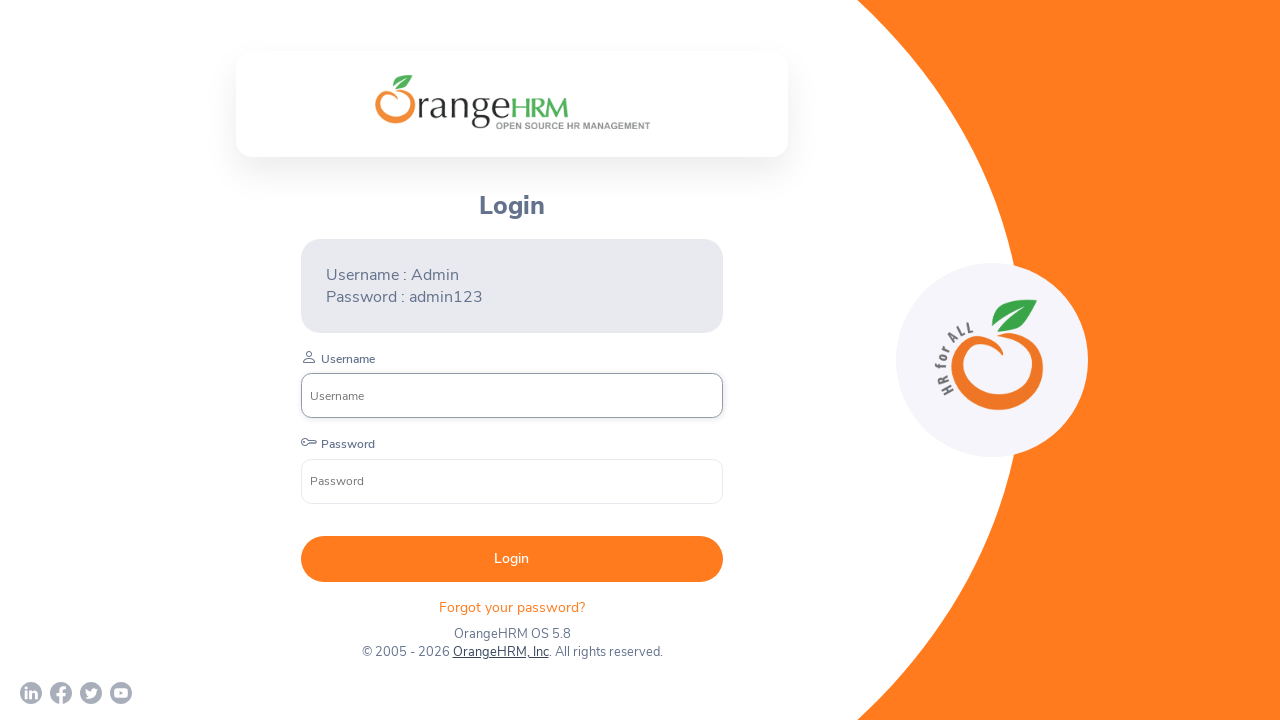

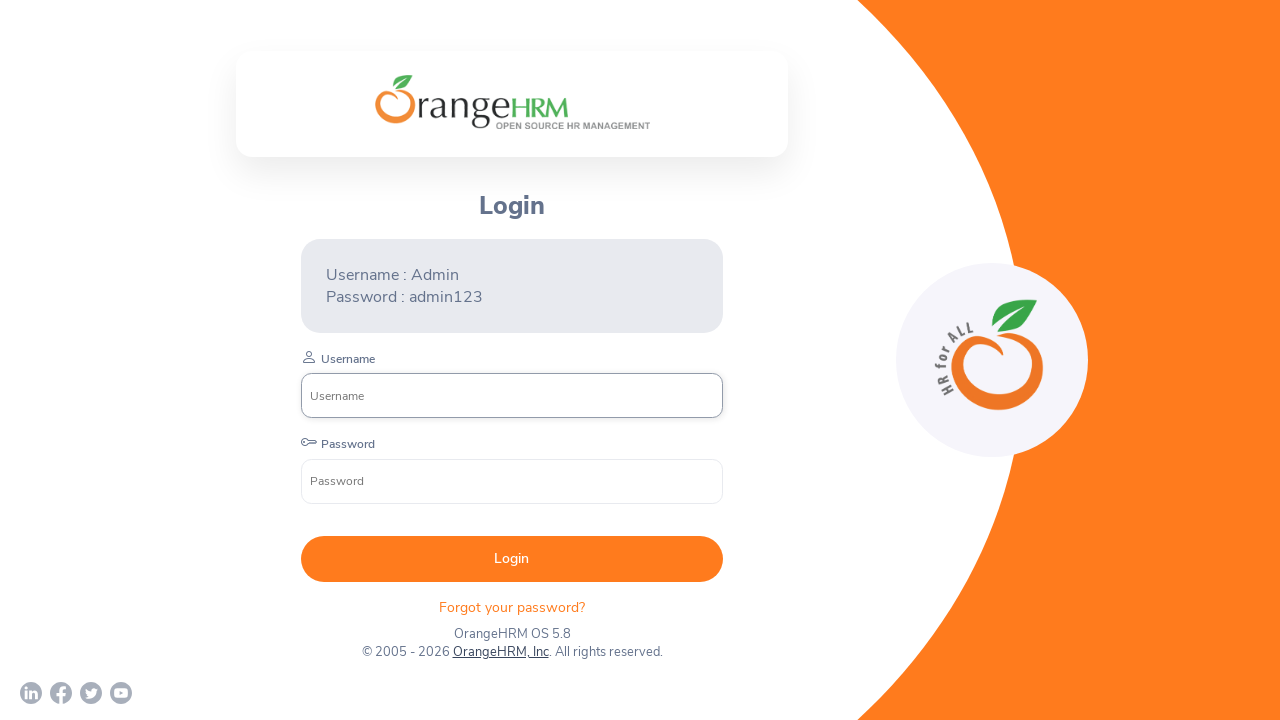